Tests the account registration form by filling email fields using relative locators and clicking the privacy policy link

Starting URL: https://naveenautomationlabs.com/opencart/index.php?route=account/register

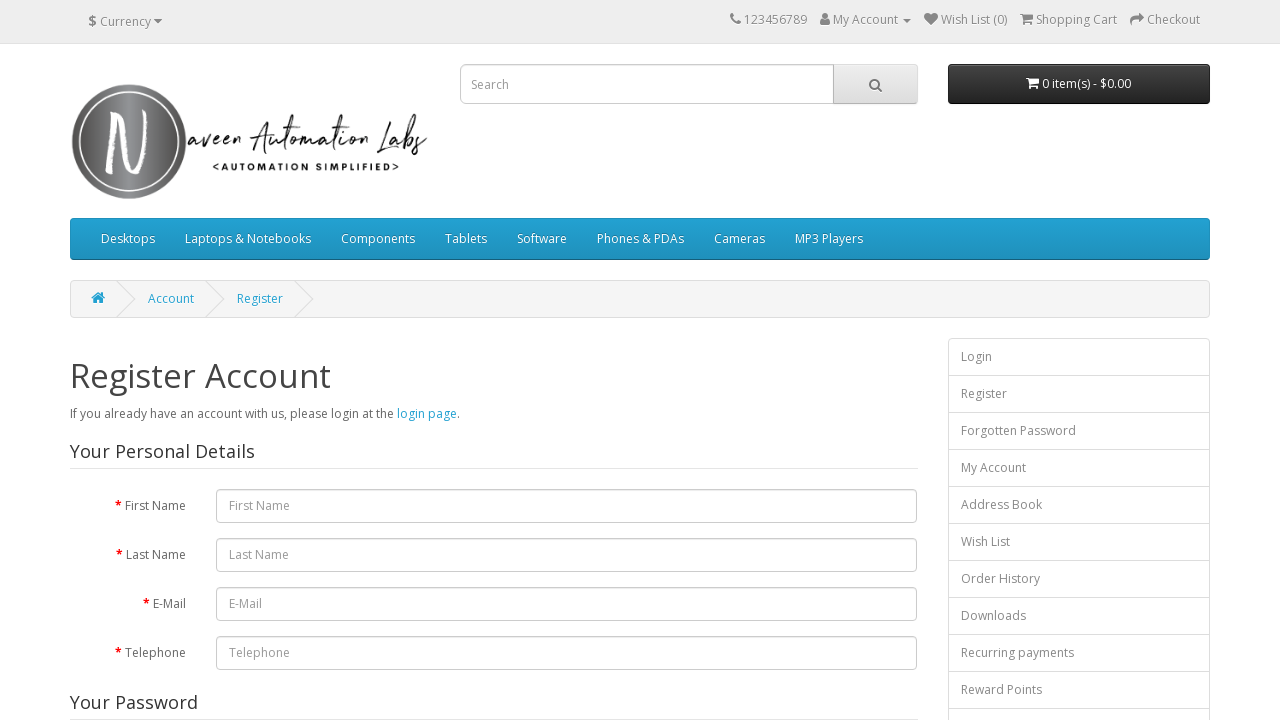

Located E-Mail Address label element
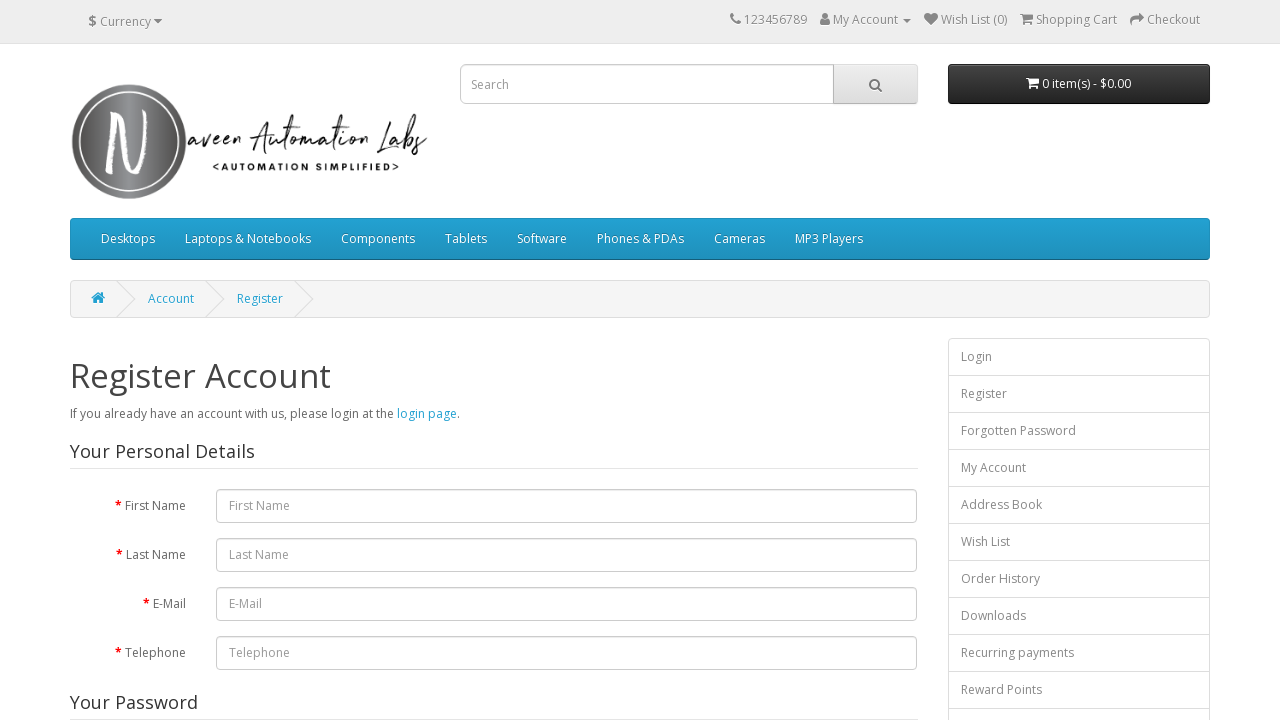

Located Password label element
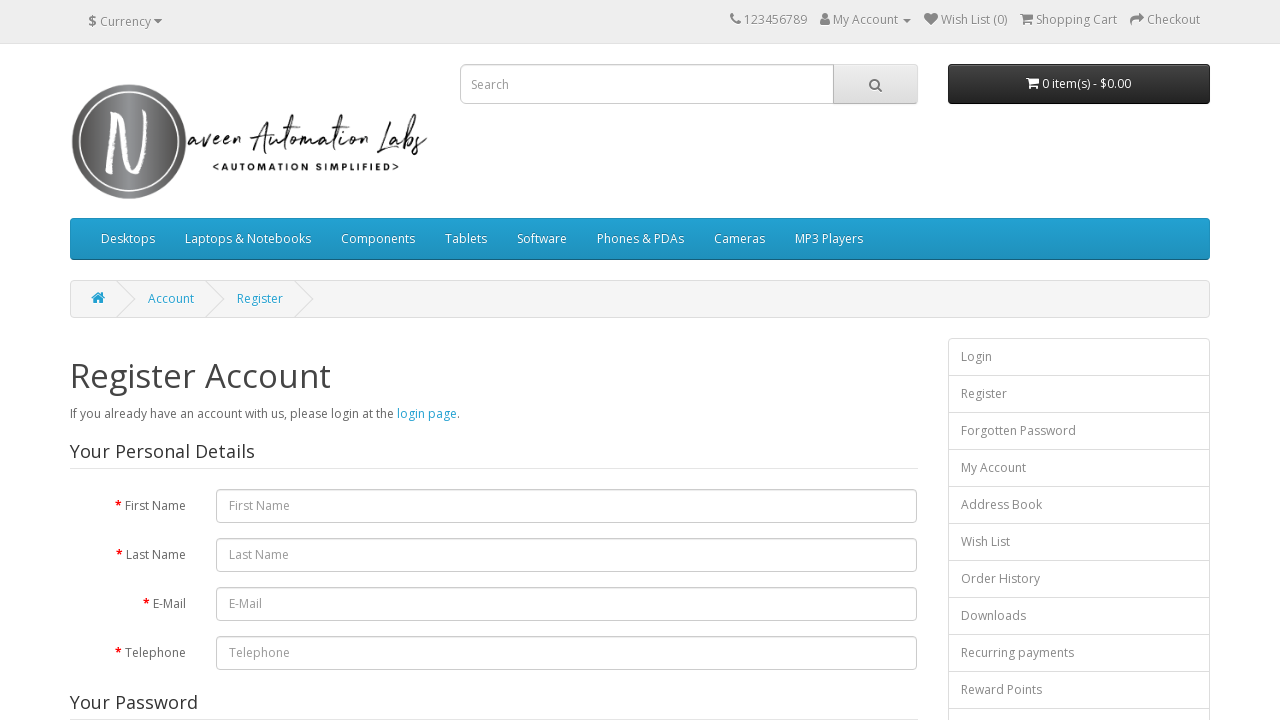

Filled email field with 'abc@gmail.com' on #input-email
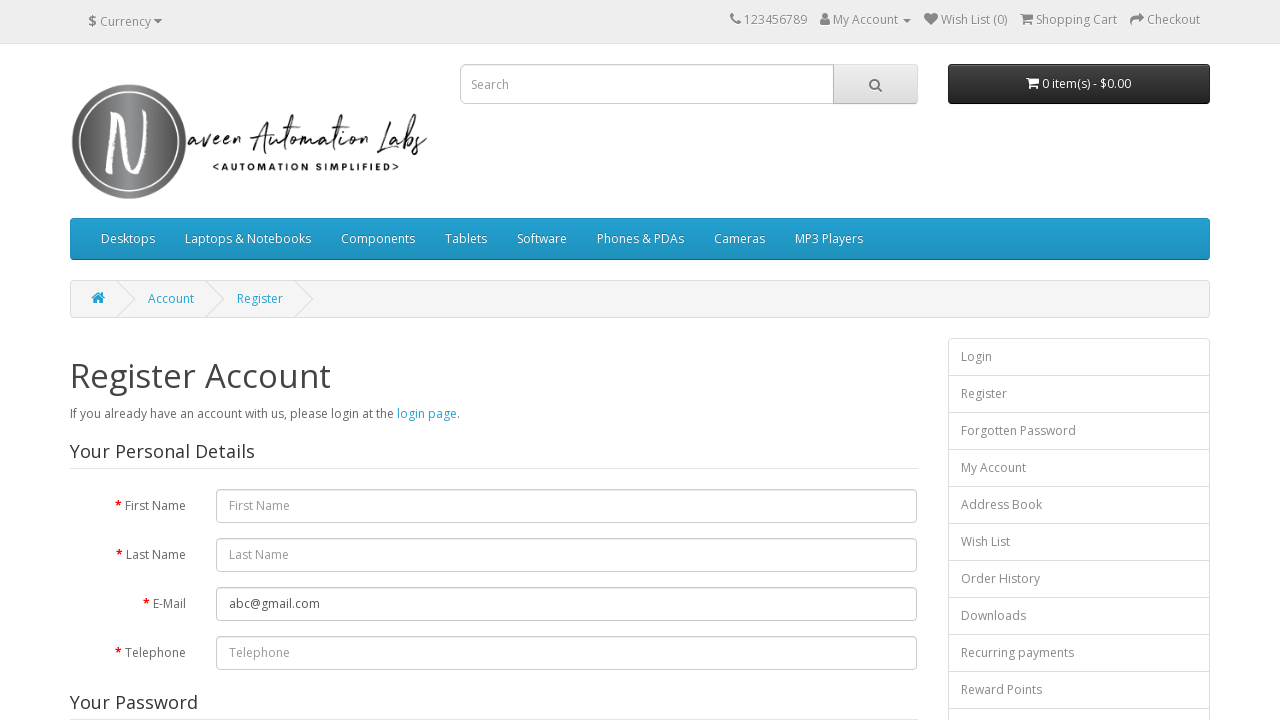

Filled email field with 'pqr@gmail.com' (overwriting previous value) on #input-email
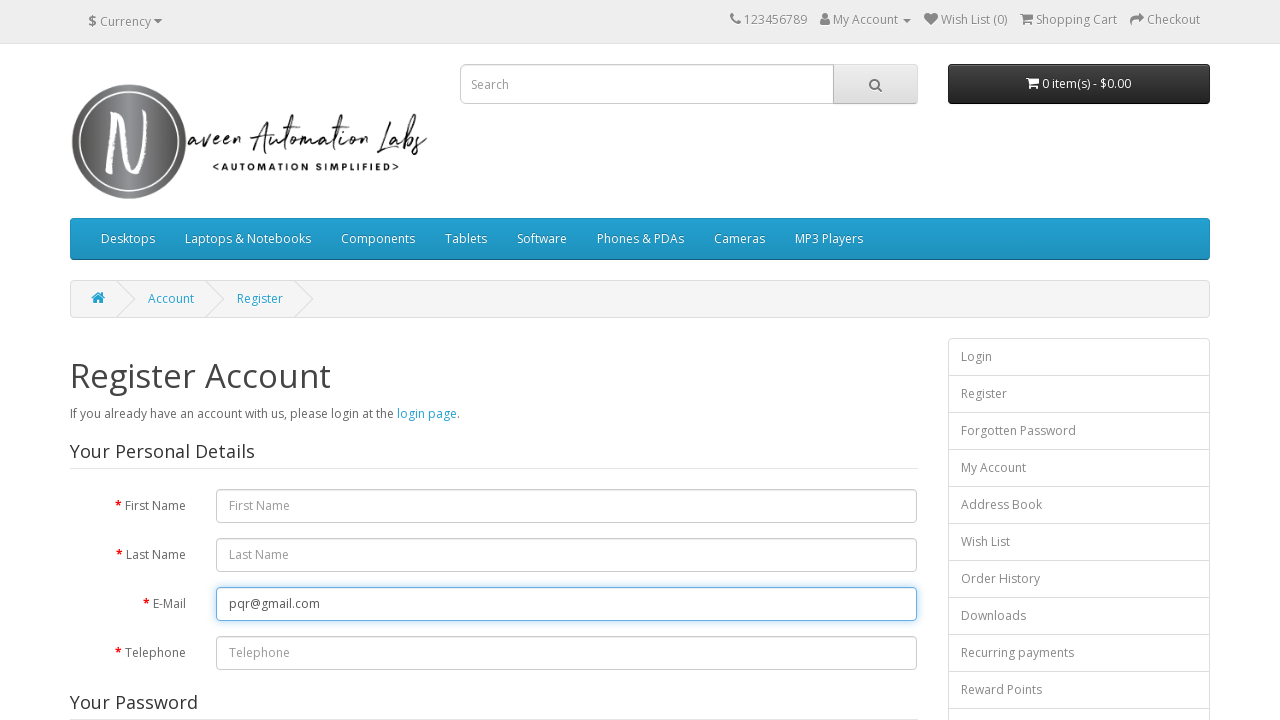

Clicked Privacy Policy link at (772, 426) on a.agree
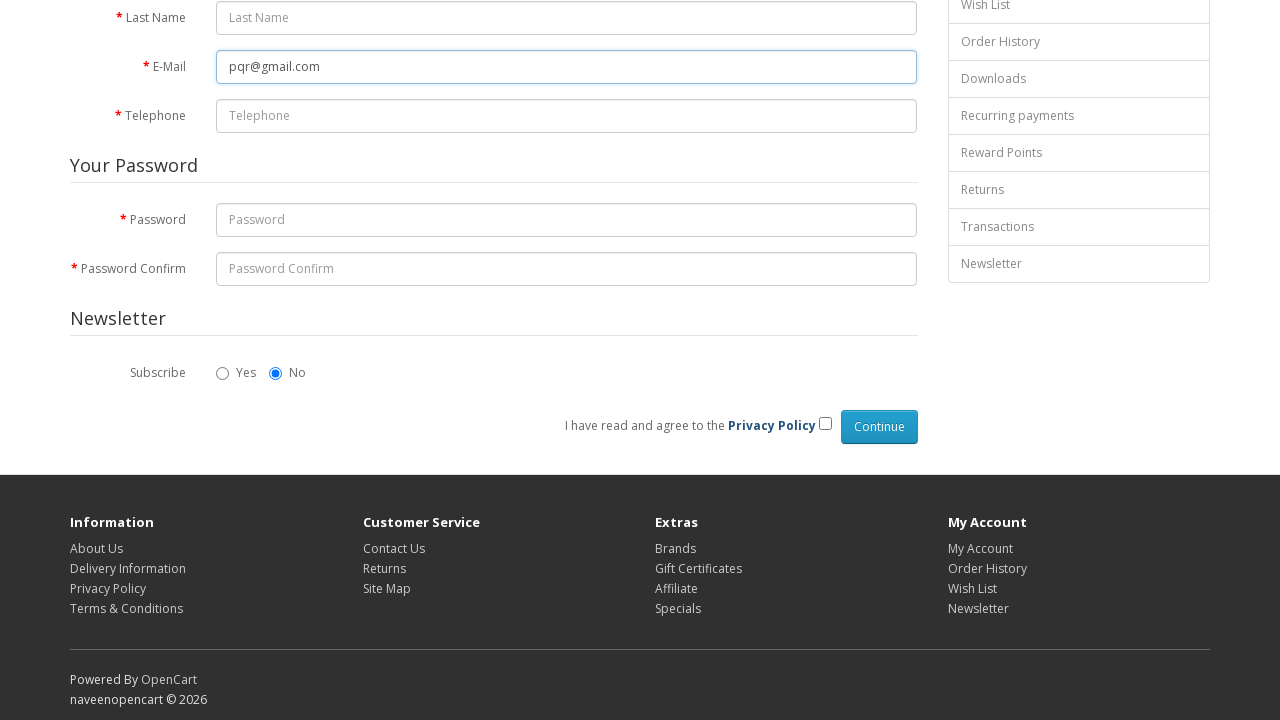

Located privacy policy text element
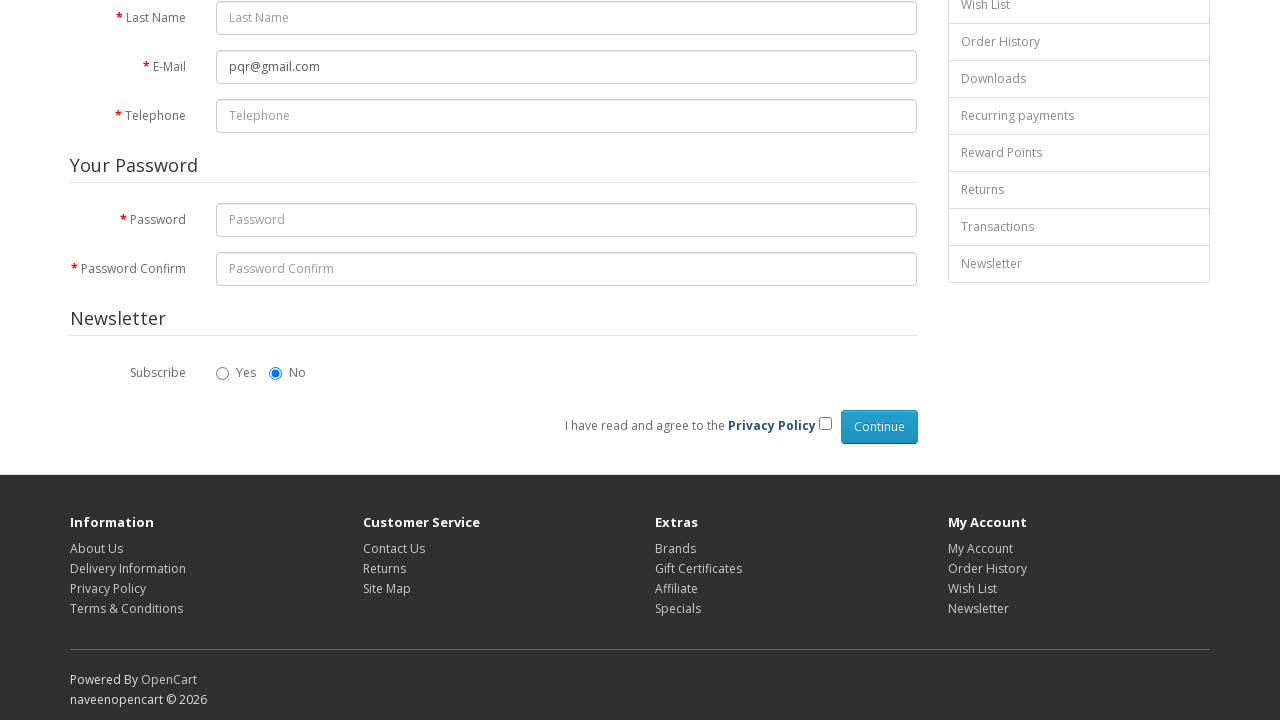

Located privacy policy checkbox element
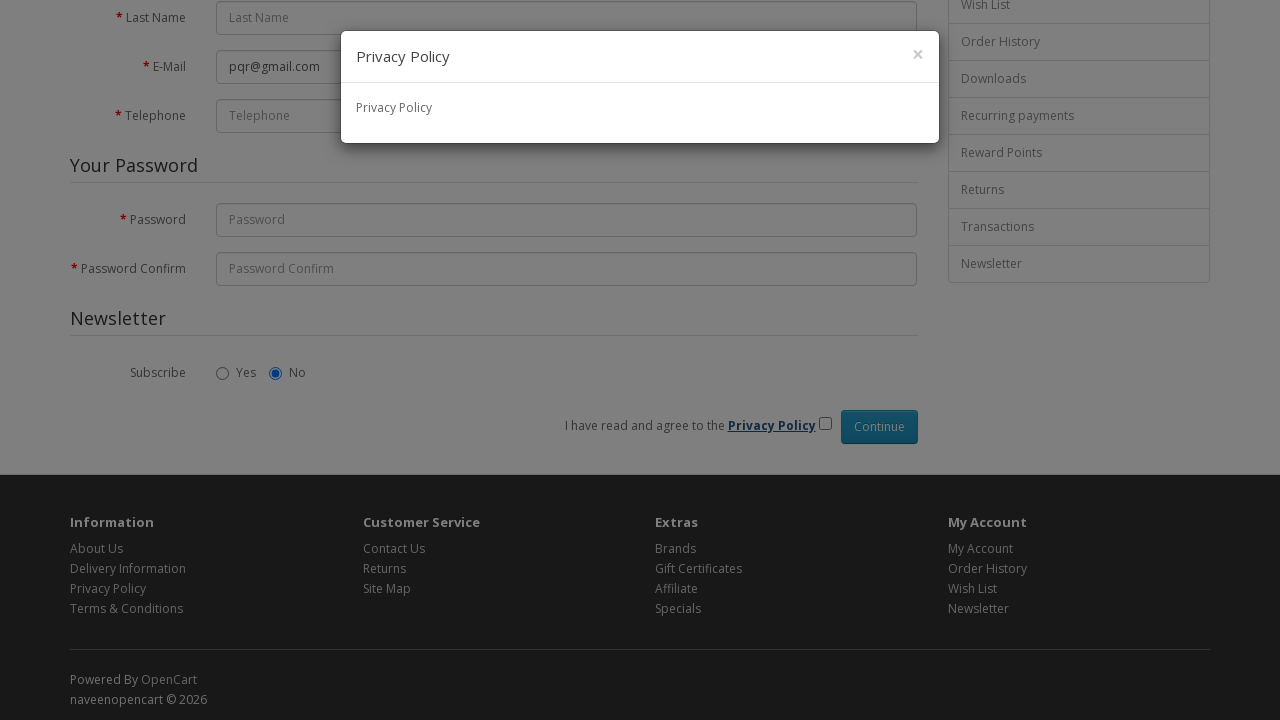

Verified privacy policy text is displayed and visible
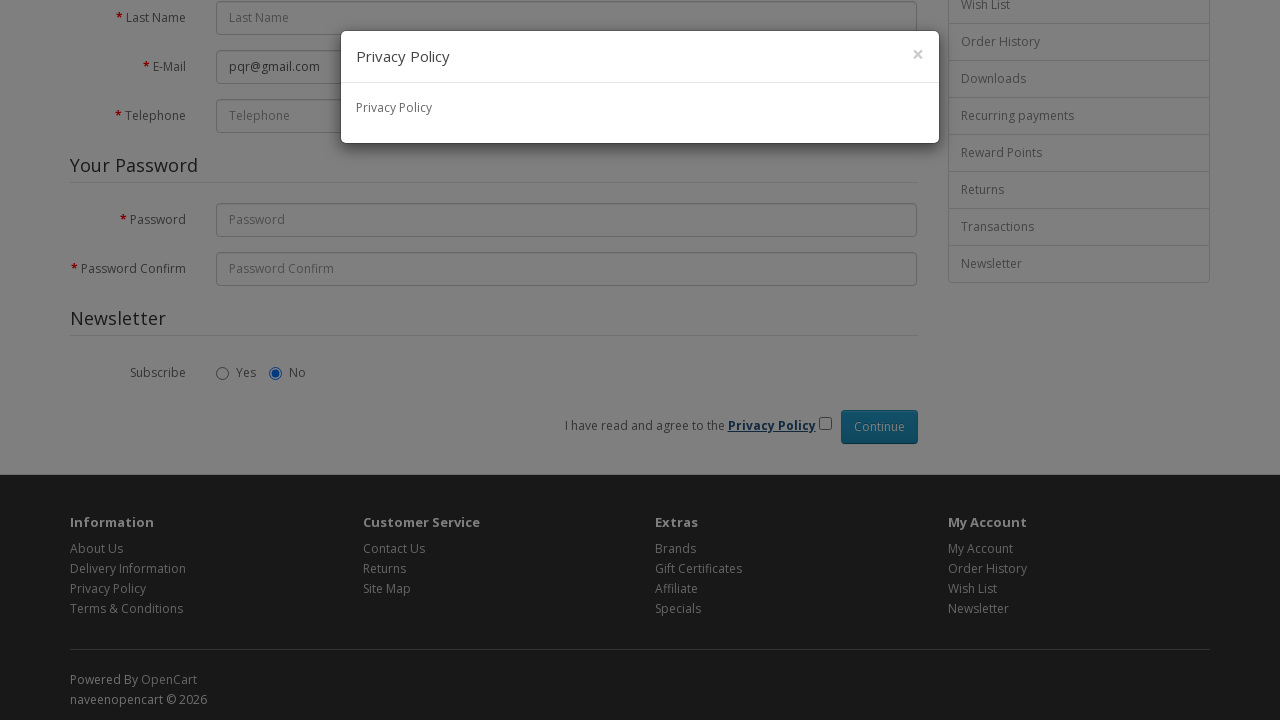

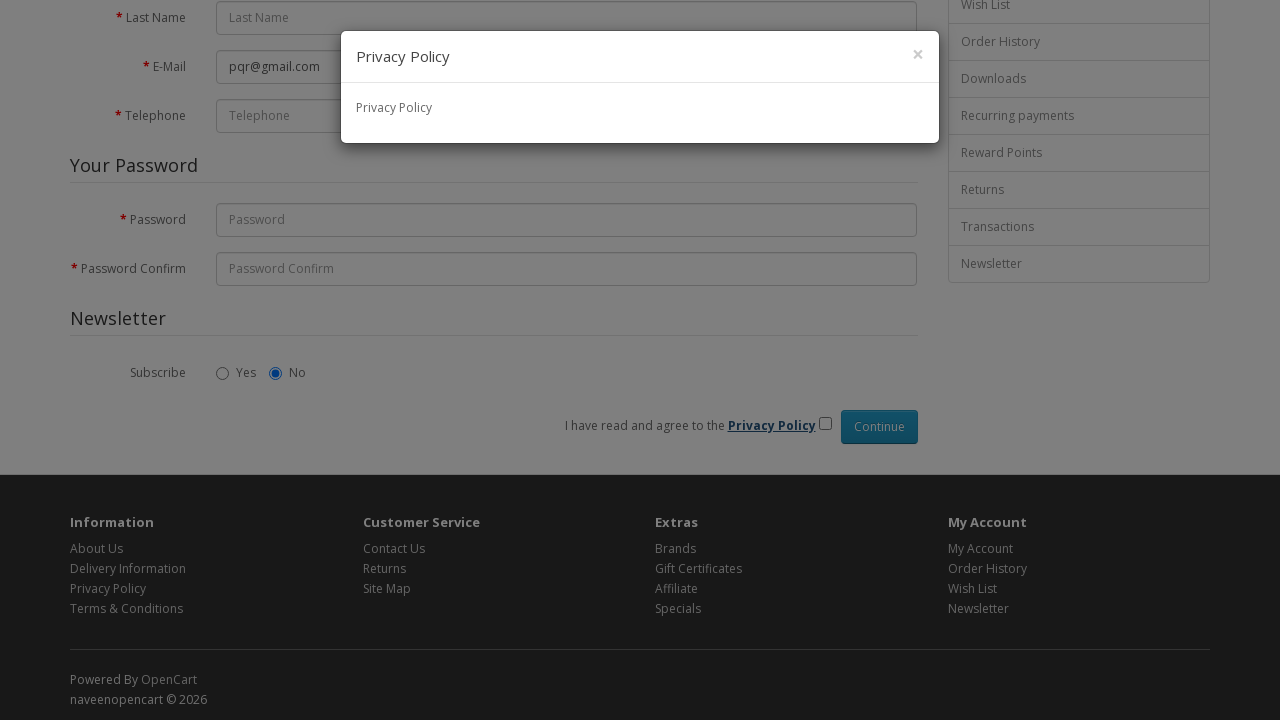